Tests window handling functionality by clicking a button that opens a new window and switching between windows

Starting URL: http://demo.automationtesting.in/Windows.html

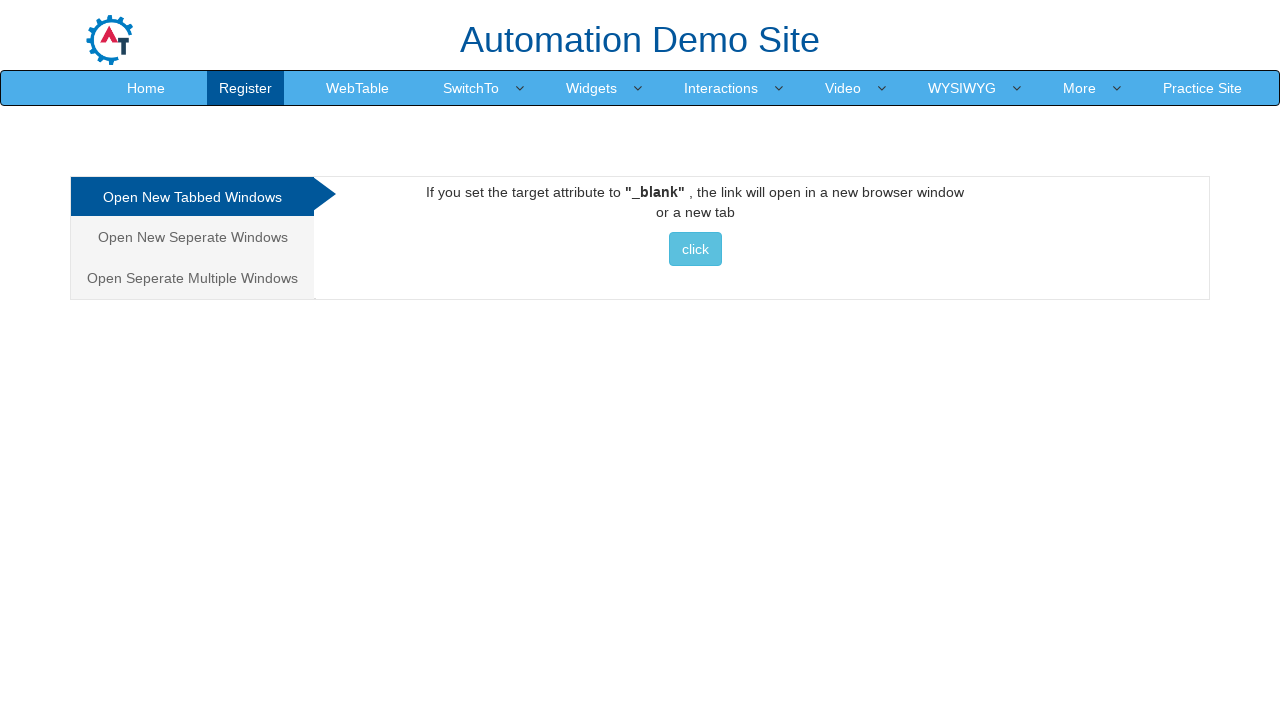

Clicked button to open new window at (695, 249) on (//button[@class='btn btn-info'])[1]
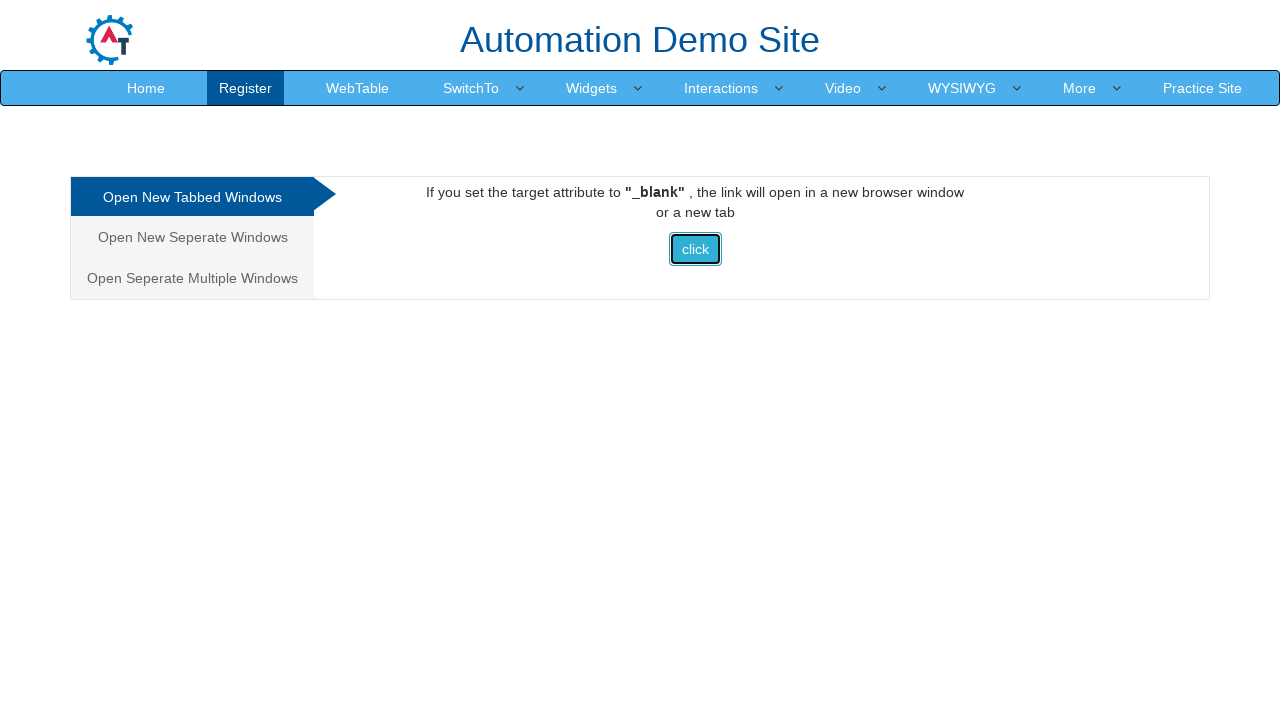

New window opened and captured
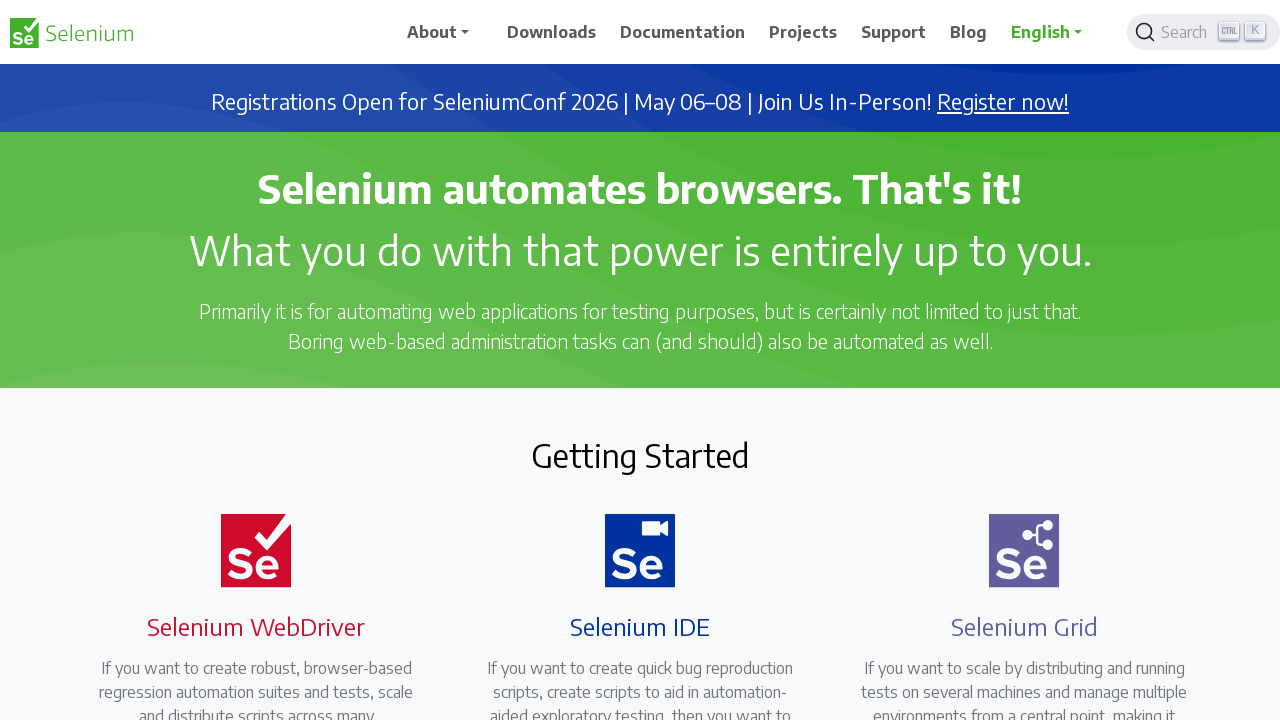

Retrieved original window title: Frames & windows
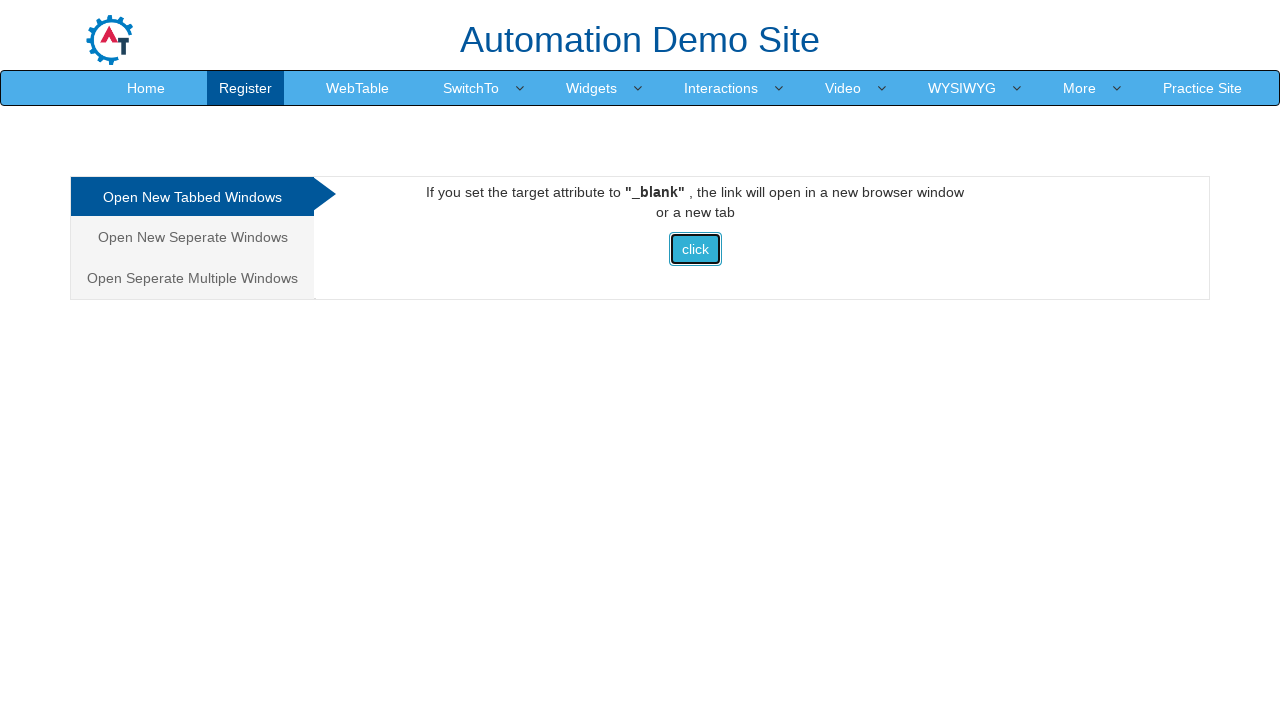

Retrieved new window title: Selenium
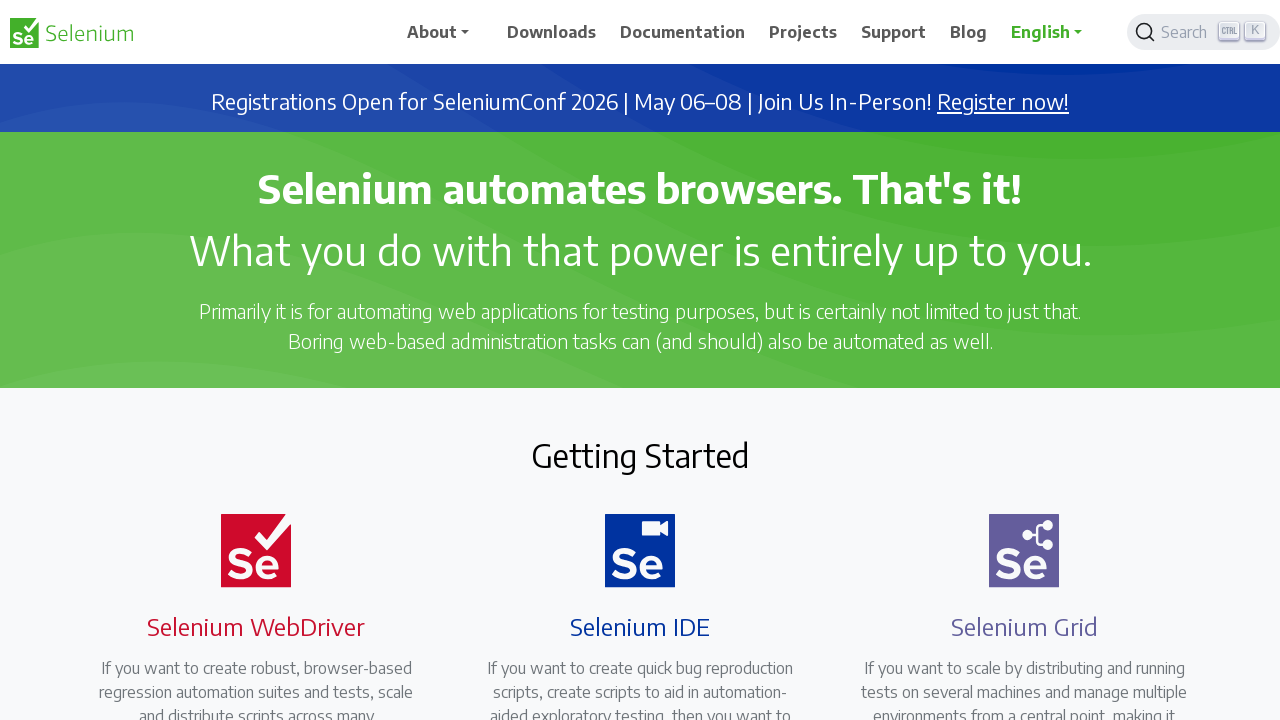

Closed the new window
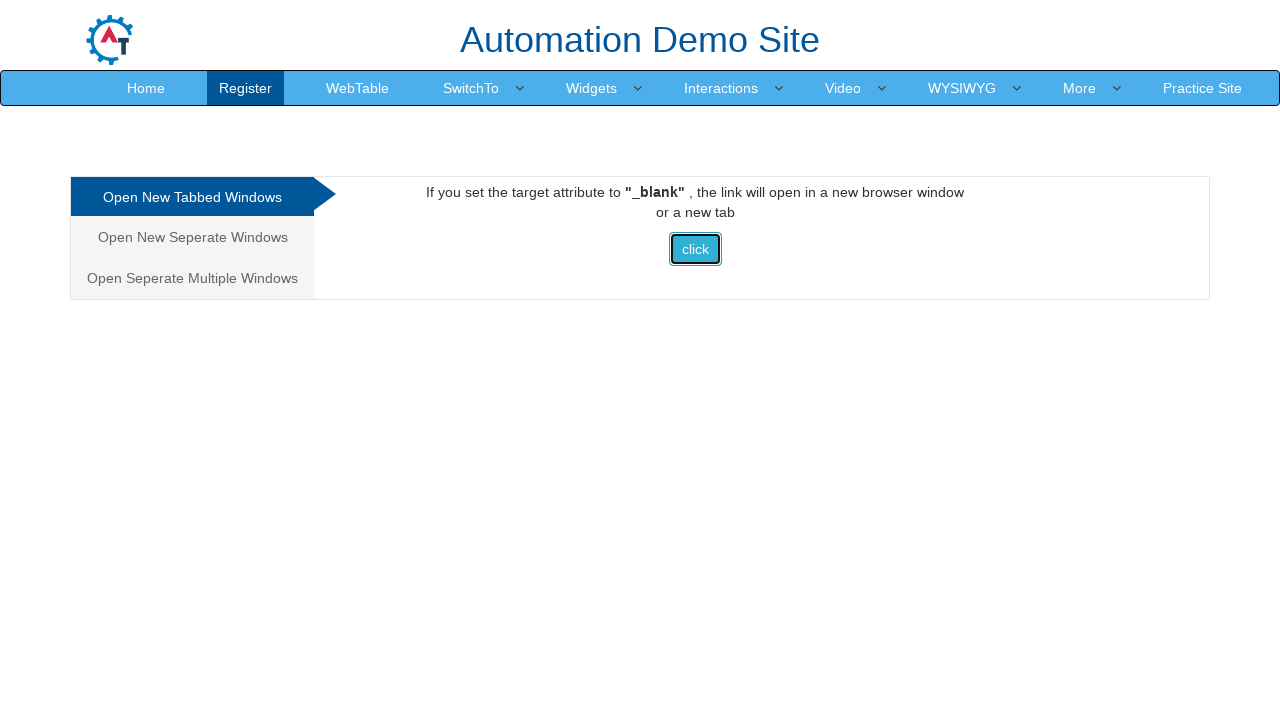

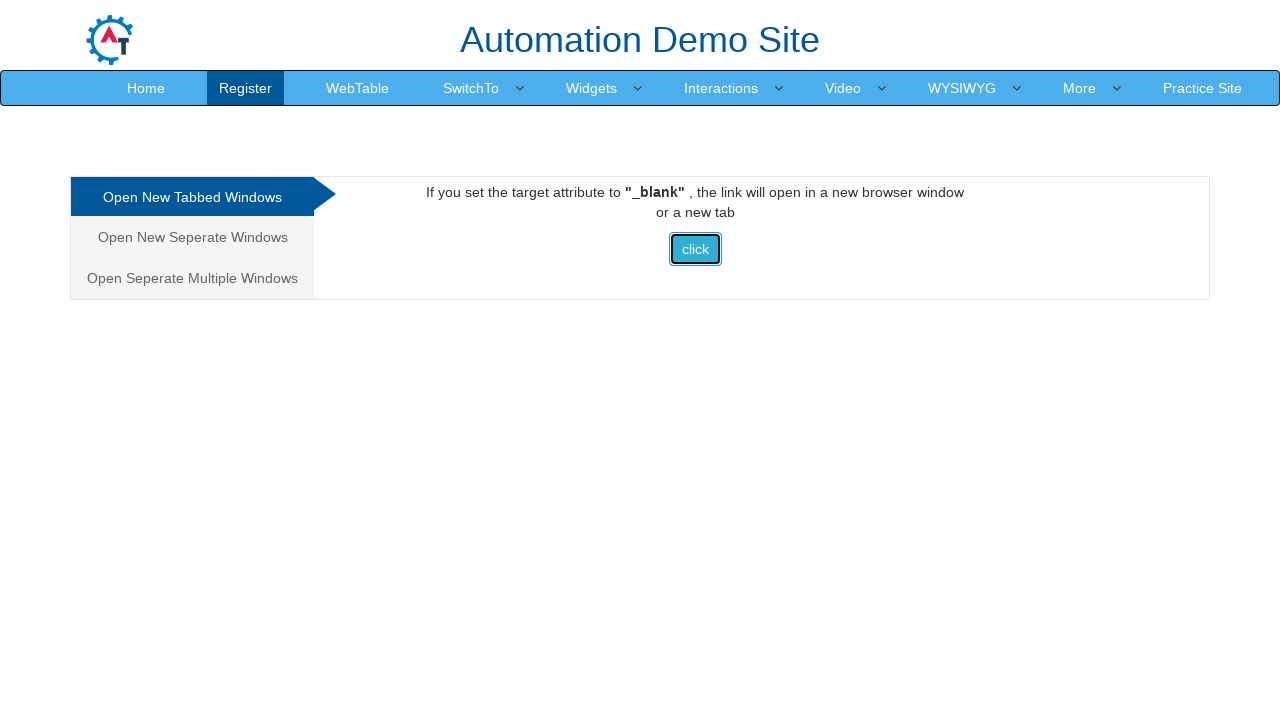